Tests a signup form by filling in first name, last name, and email fields, then clicking the sign-up button

Starting URL: http://secure-retreat-92358.herokuapp.com/

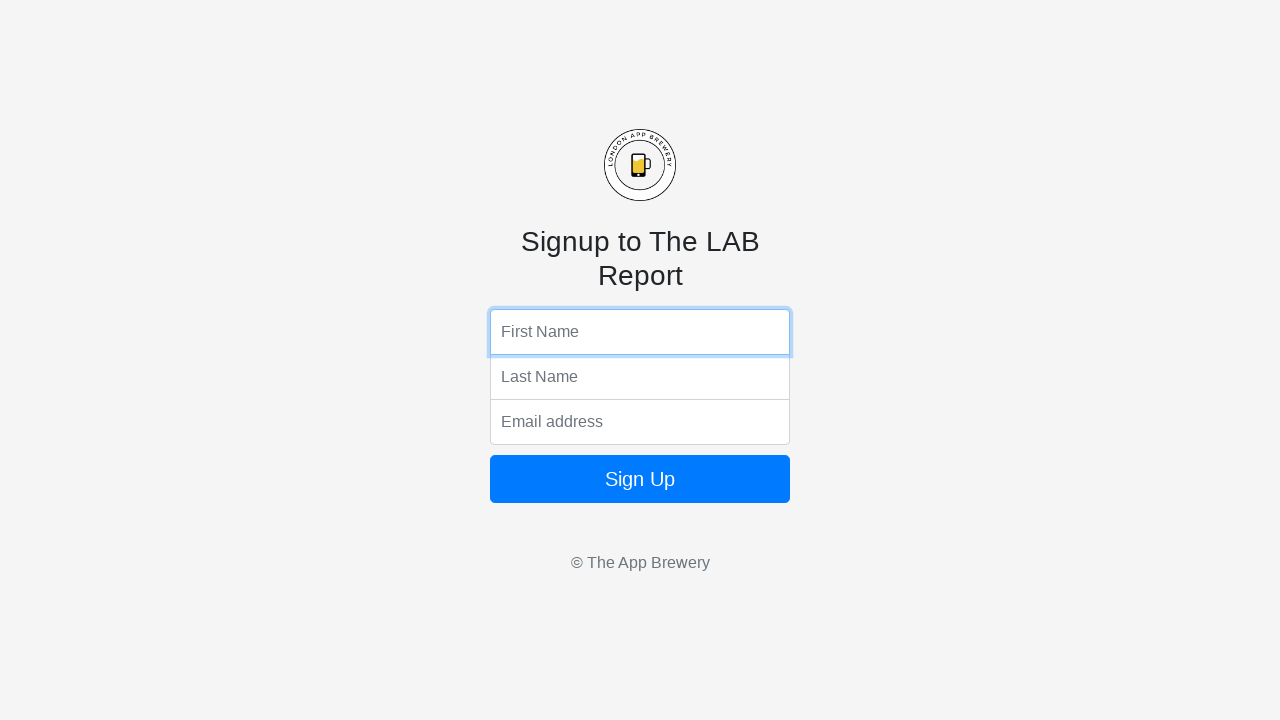

Filled first name field with 'Python' on input[name='fName']
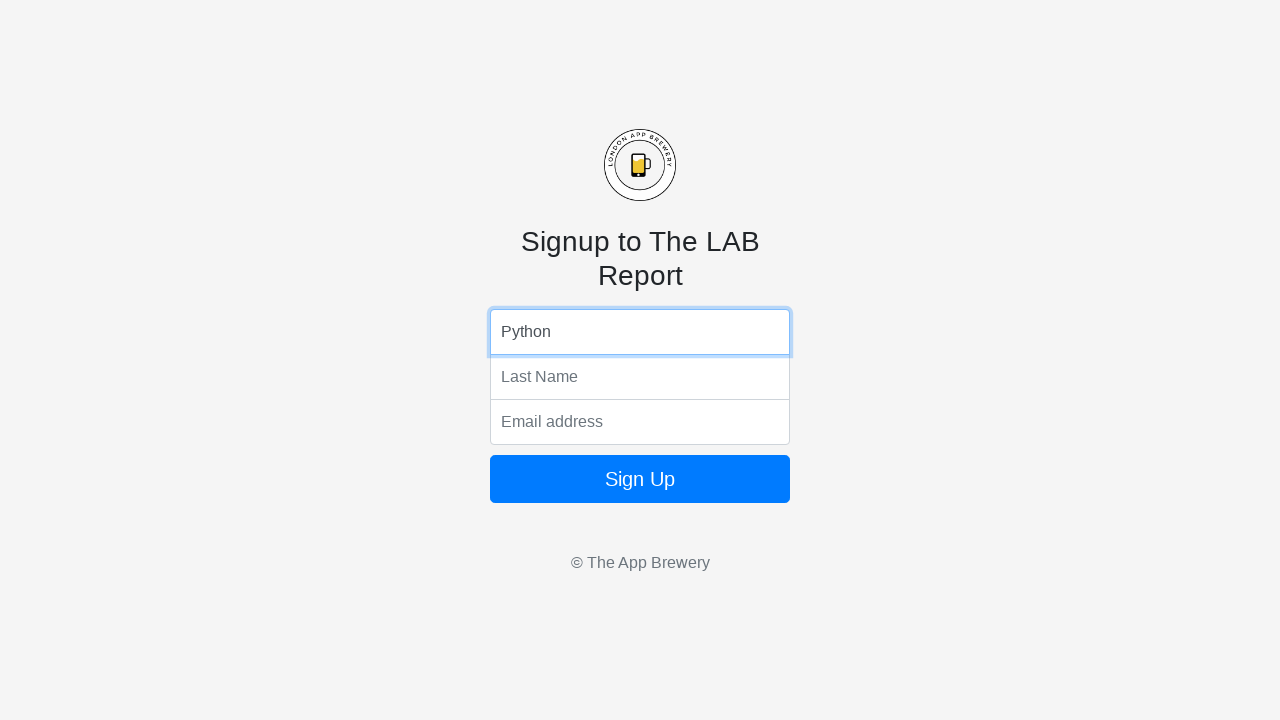

Filled last name field with 'ista' on input[name='lName']
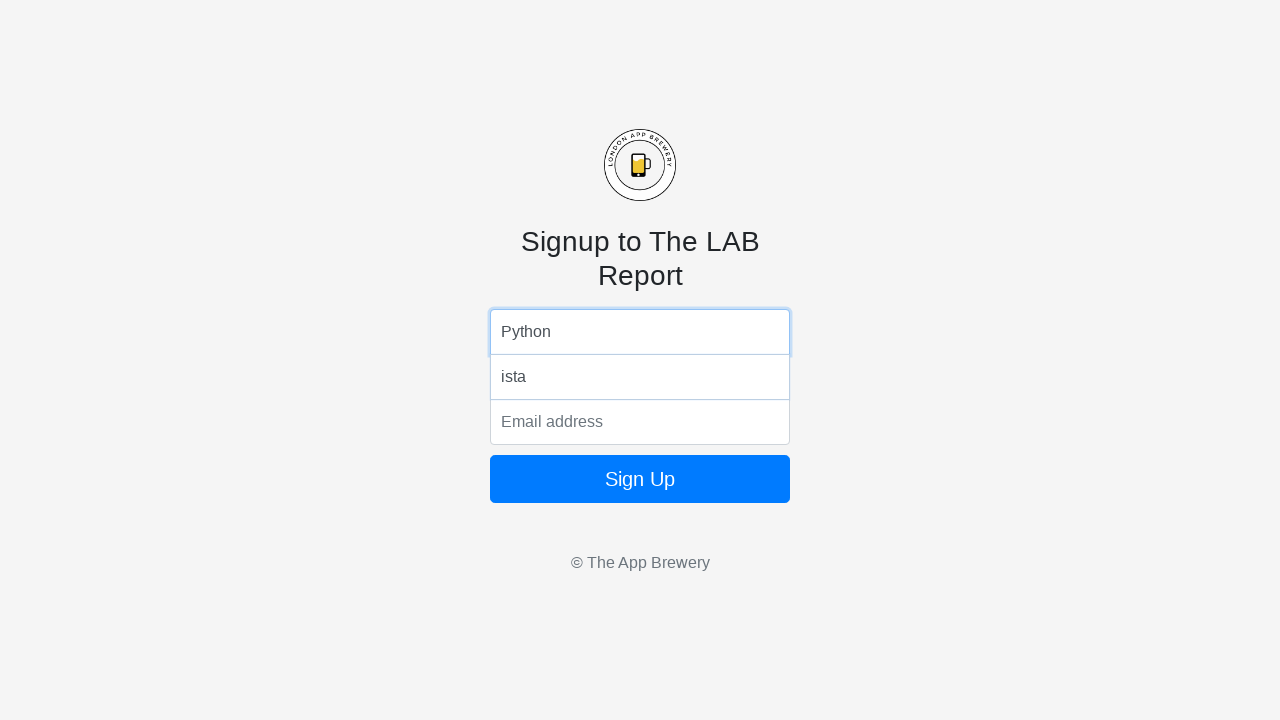

Filled email field with 'pythonista@python.com' on input[name='email']
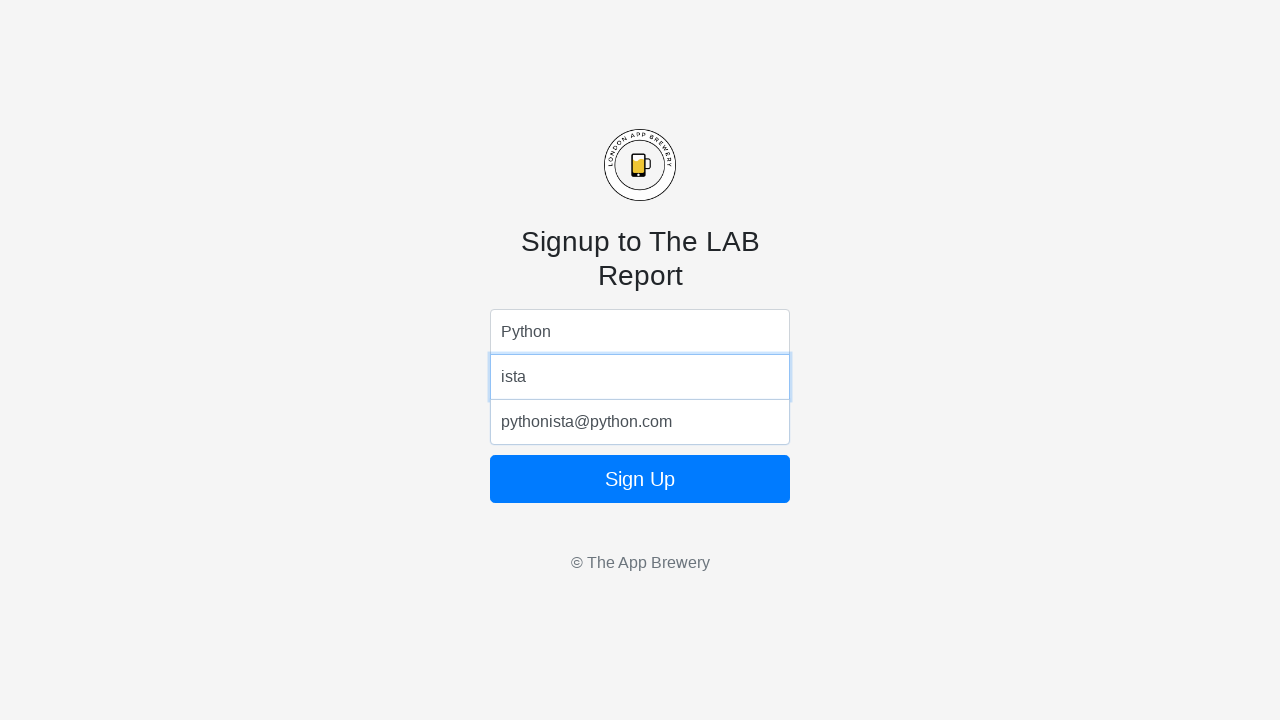

Clicked sign-up button at (640, 479) on .btn-primary
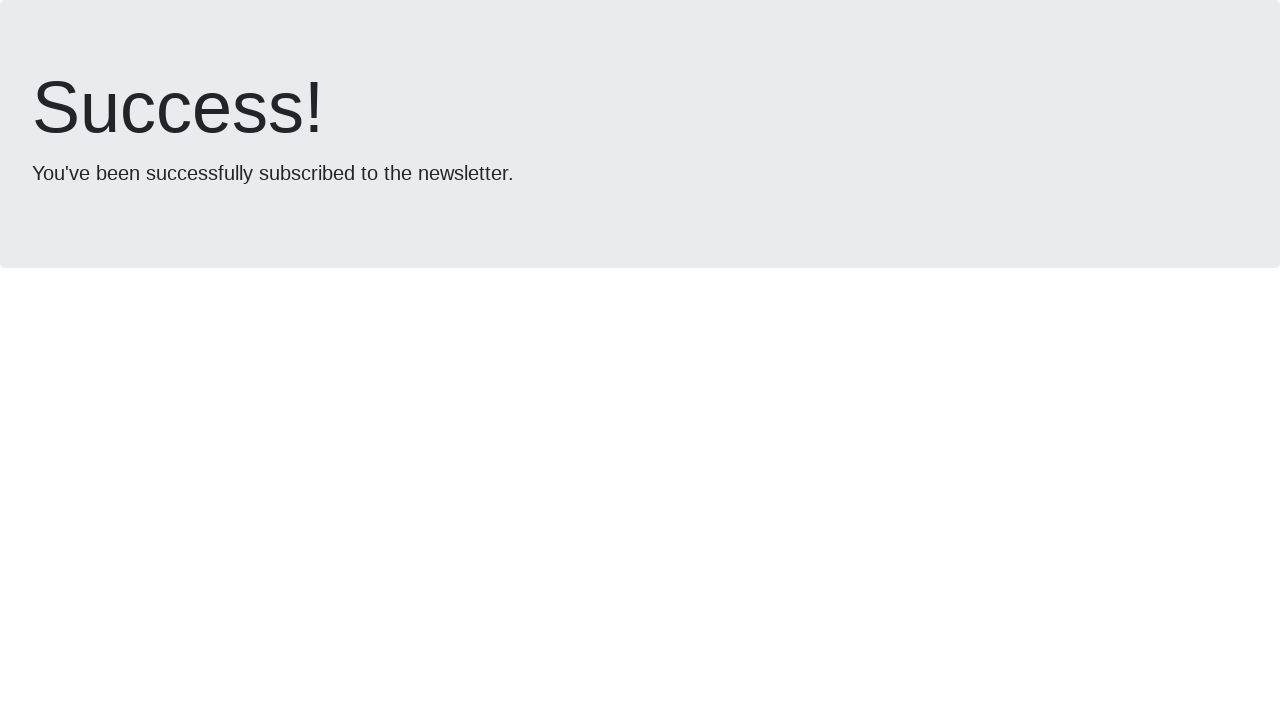

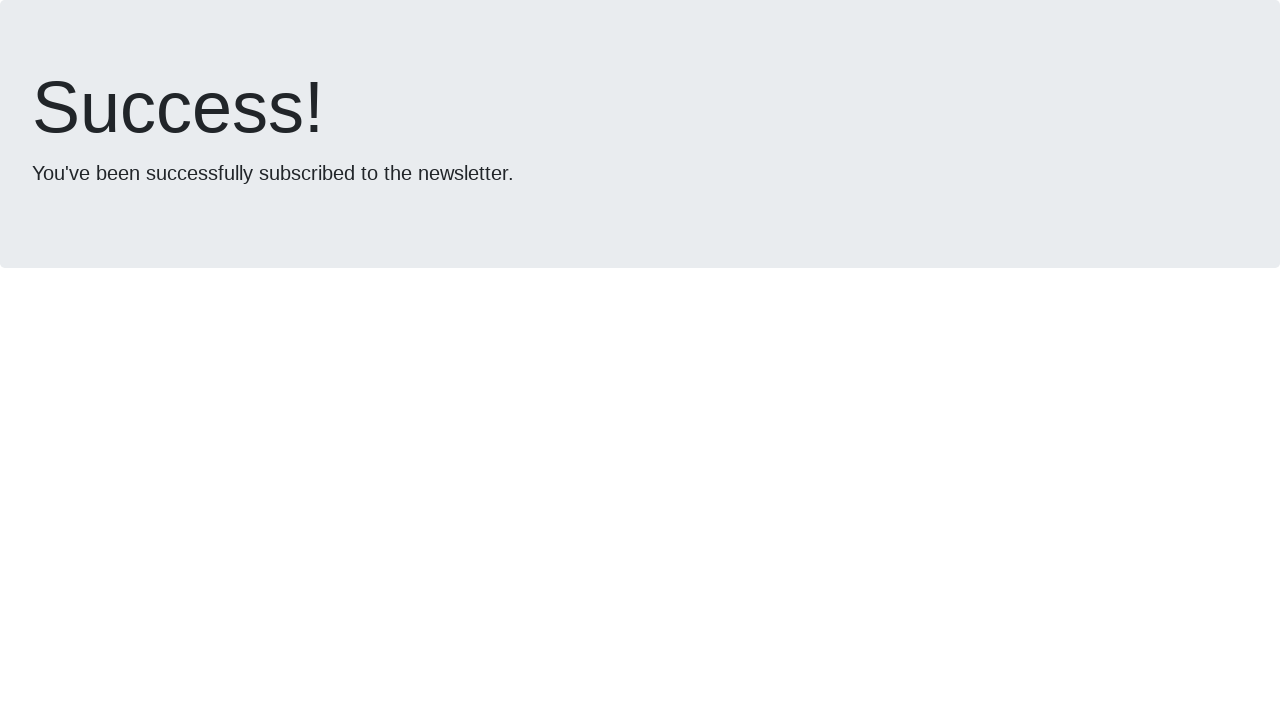